Tests keyboard key press functionality by sending SPACE key to an element and then LEFT arrow key using action builder, verifying the displayed result text after each key press.

Starting URL: http://the-internet.herokuapp.com/key_presses

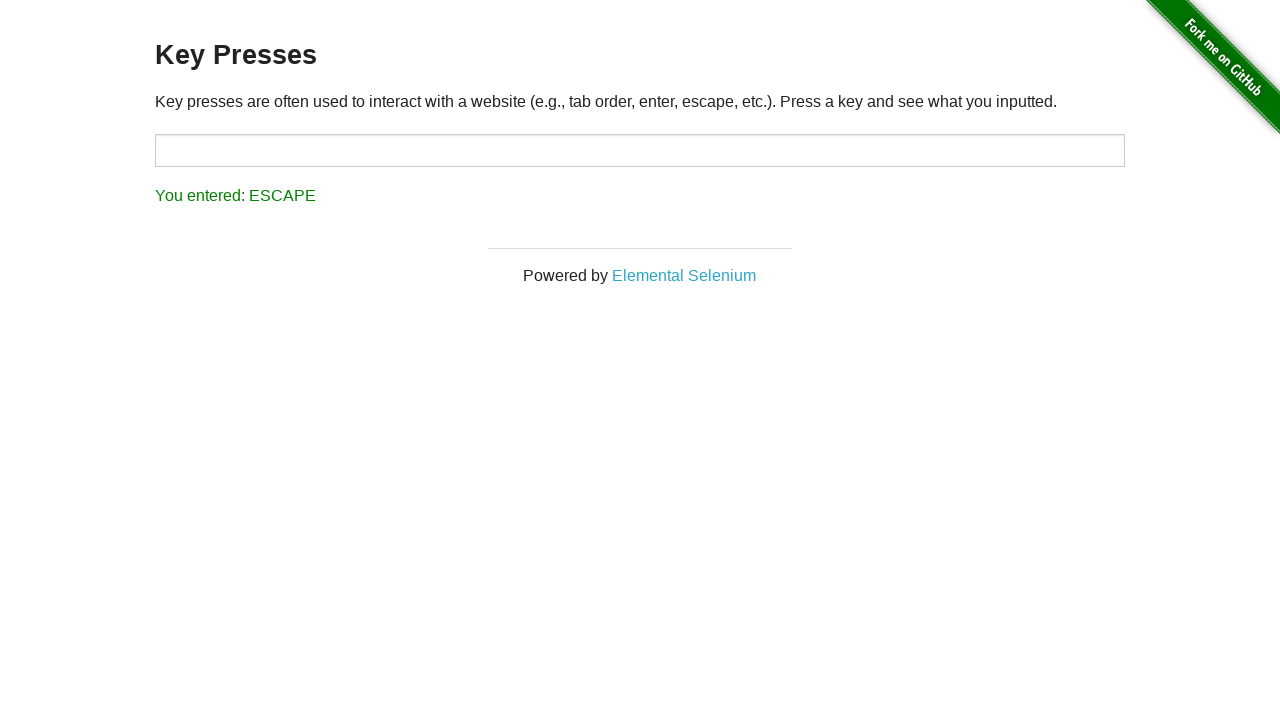

Pressed SPACE key on target element on #target
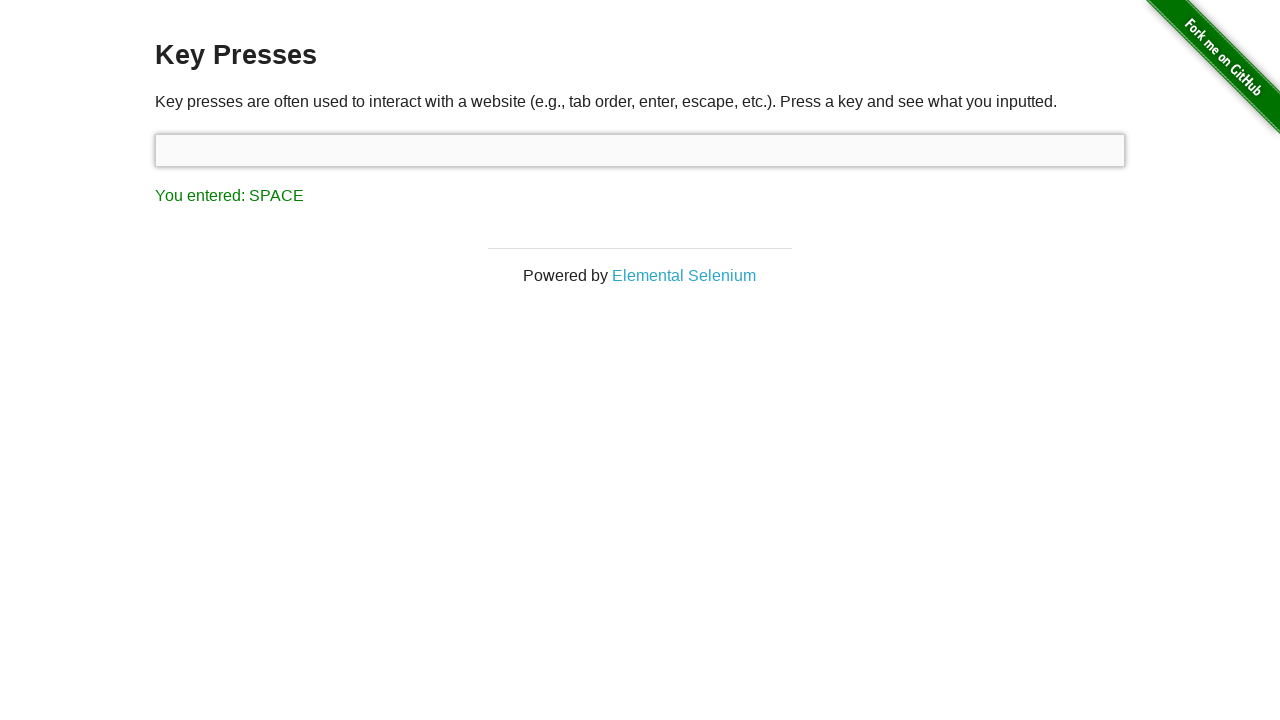

Result element loaded after SPACE key press
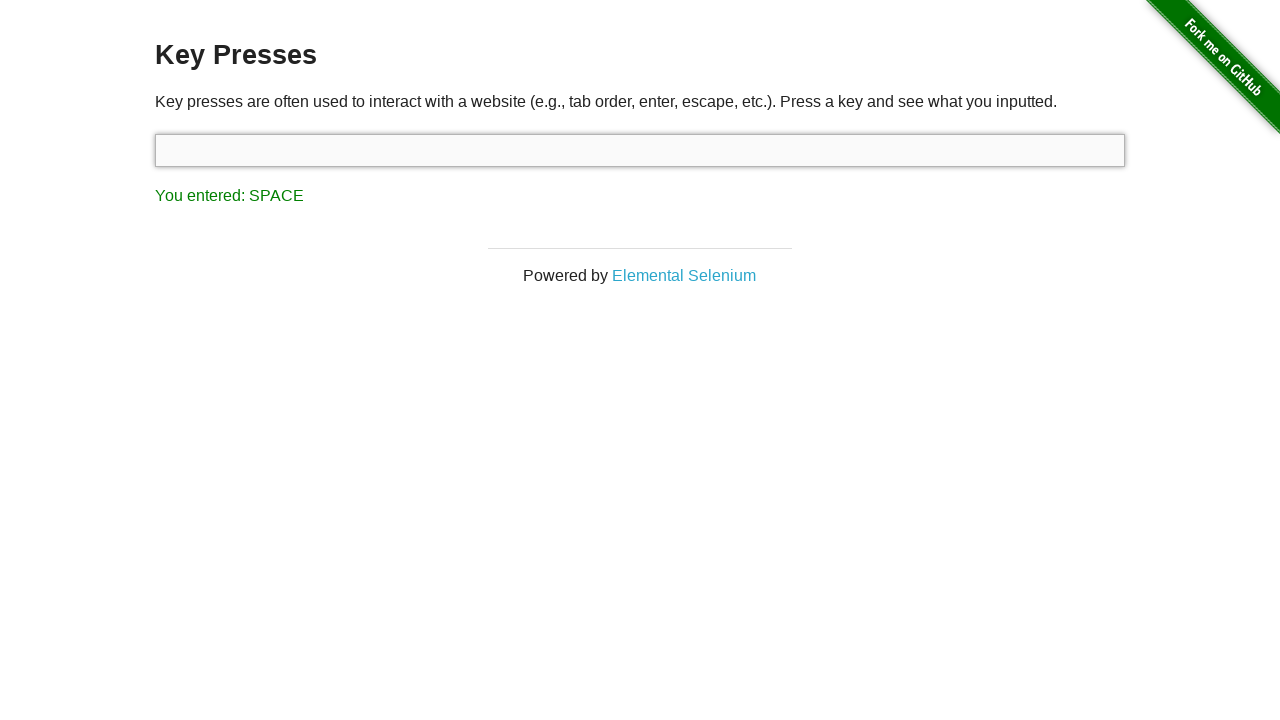

Retrieved result text content
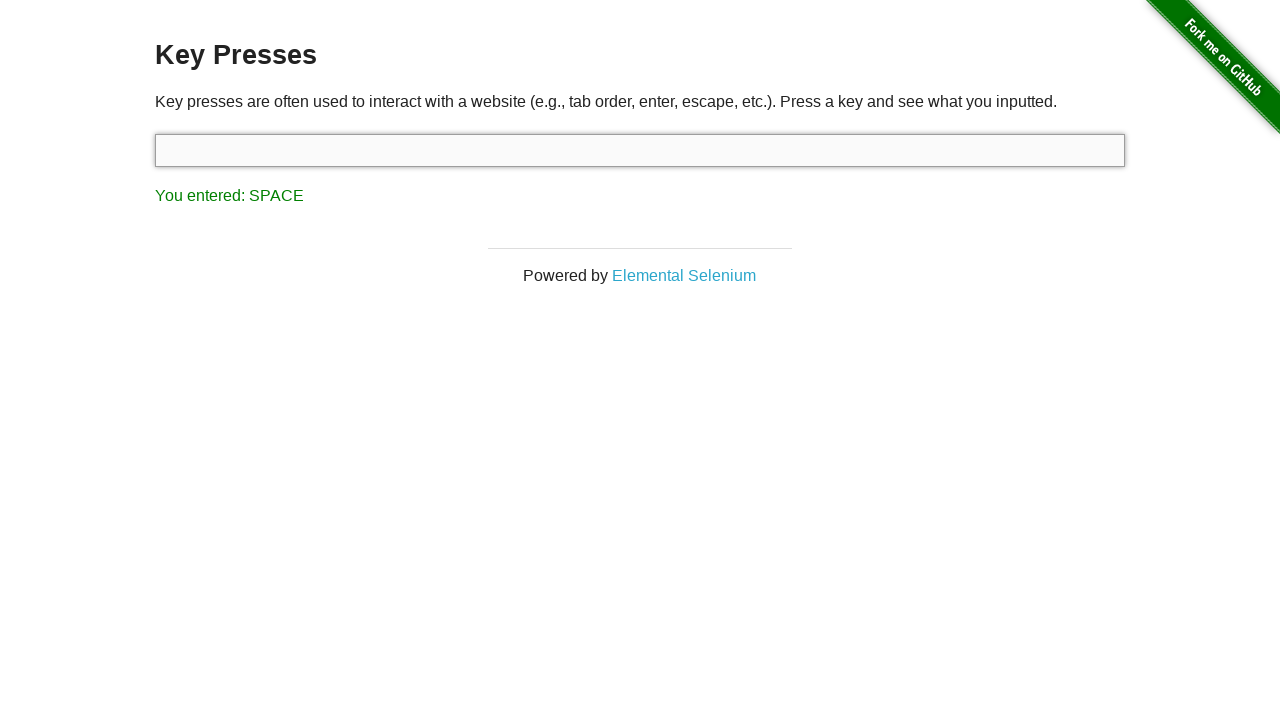

Verified result text equals 'You entered: SPACE'
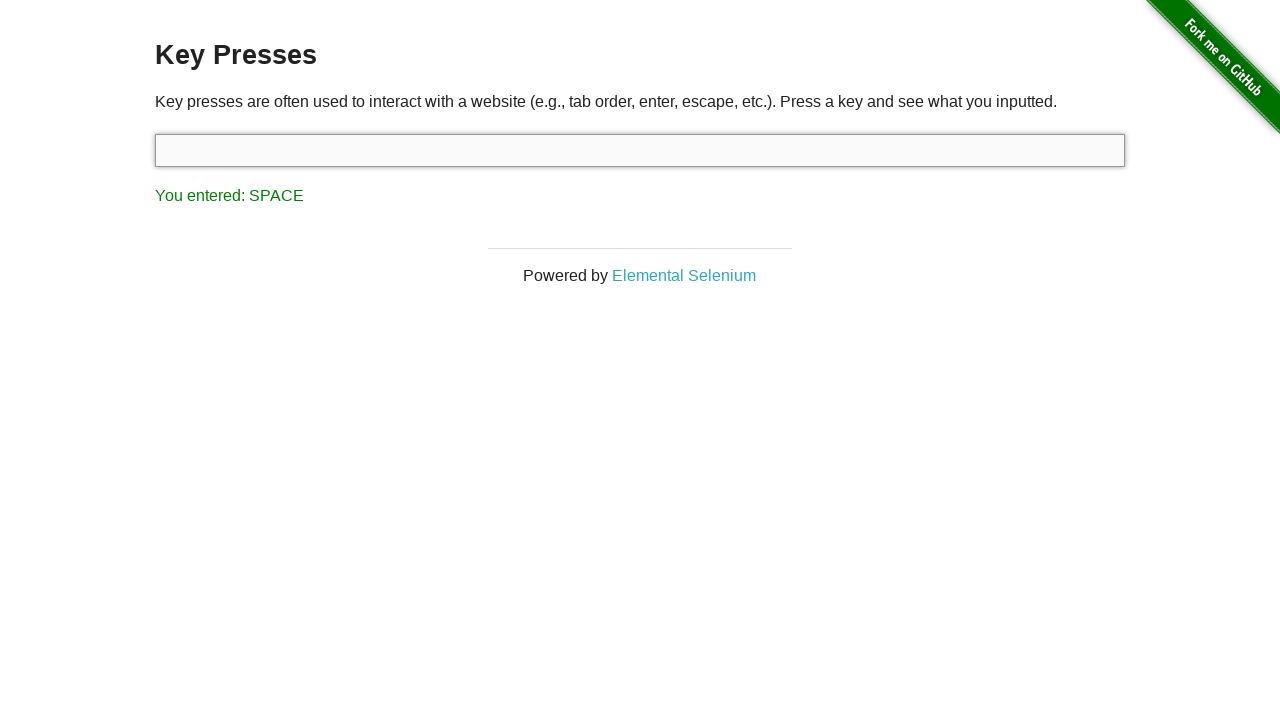

Pressed LEFT arrow key using keyboard
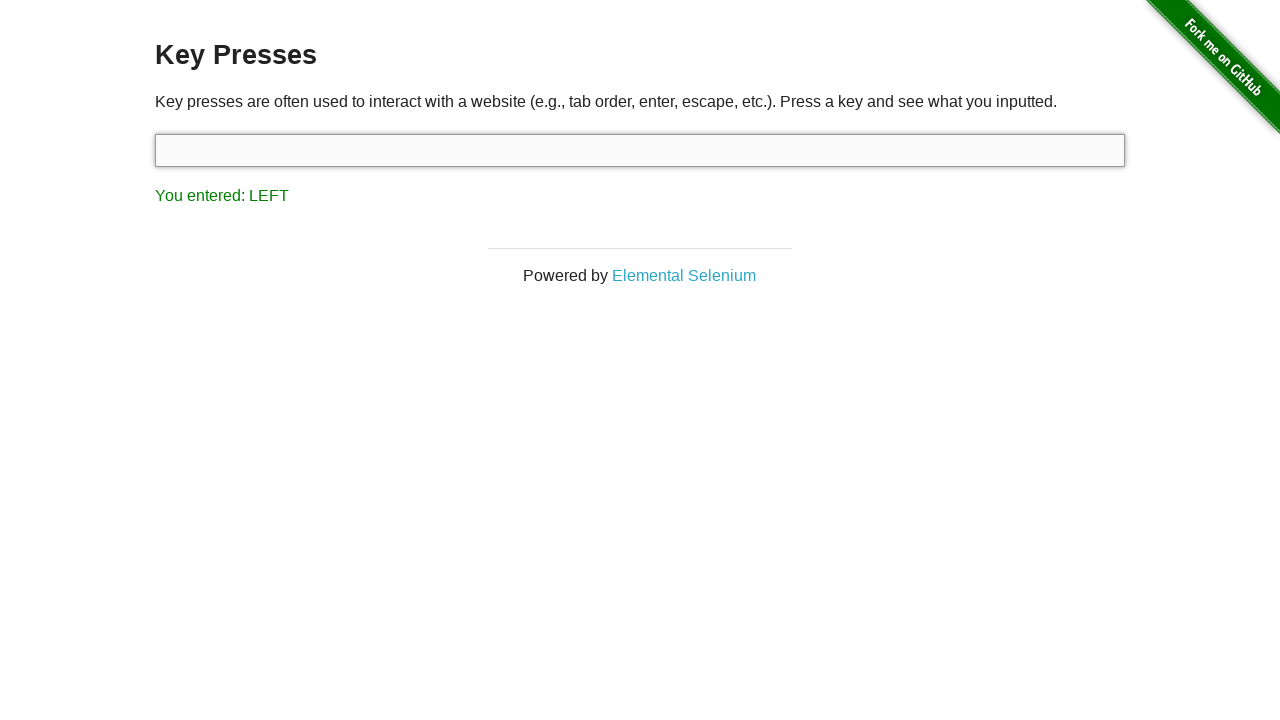

Retrieved result text content after LEFT arrow key press
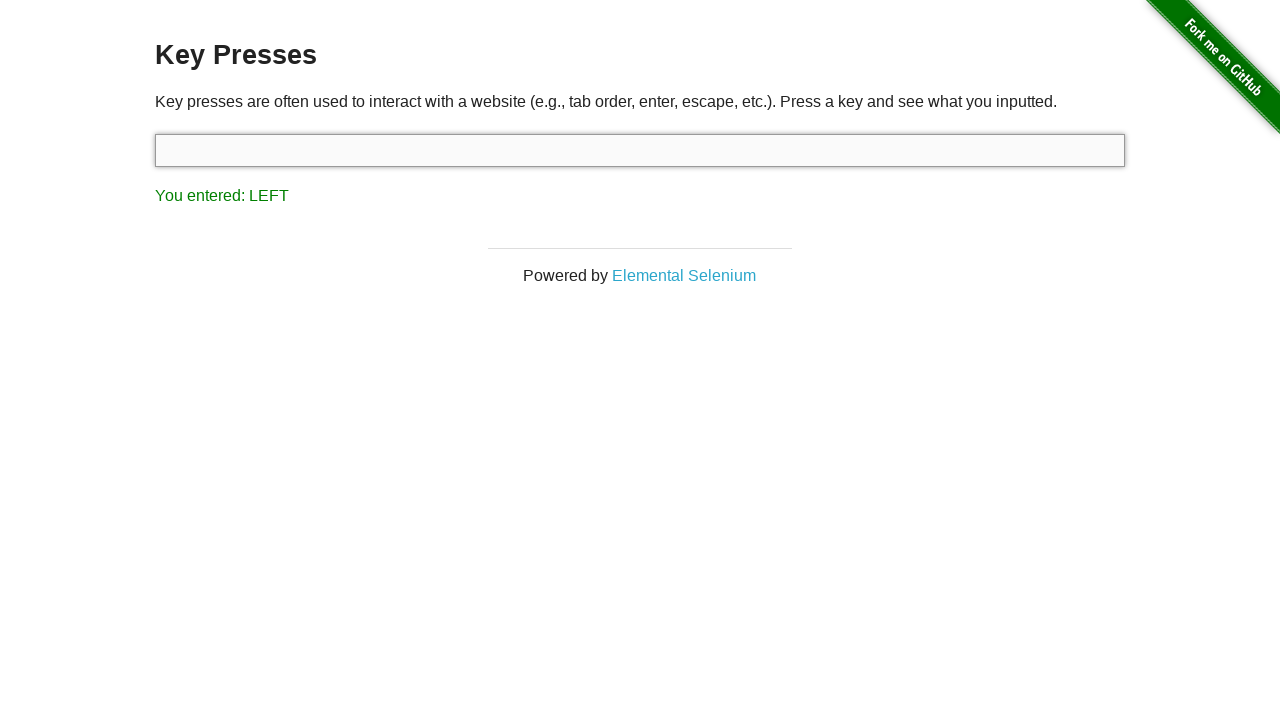

Verified result text equals 'You entered: LEFT'
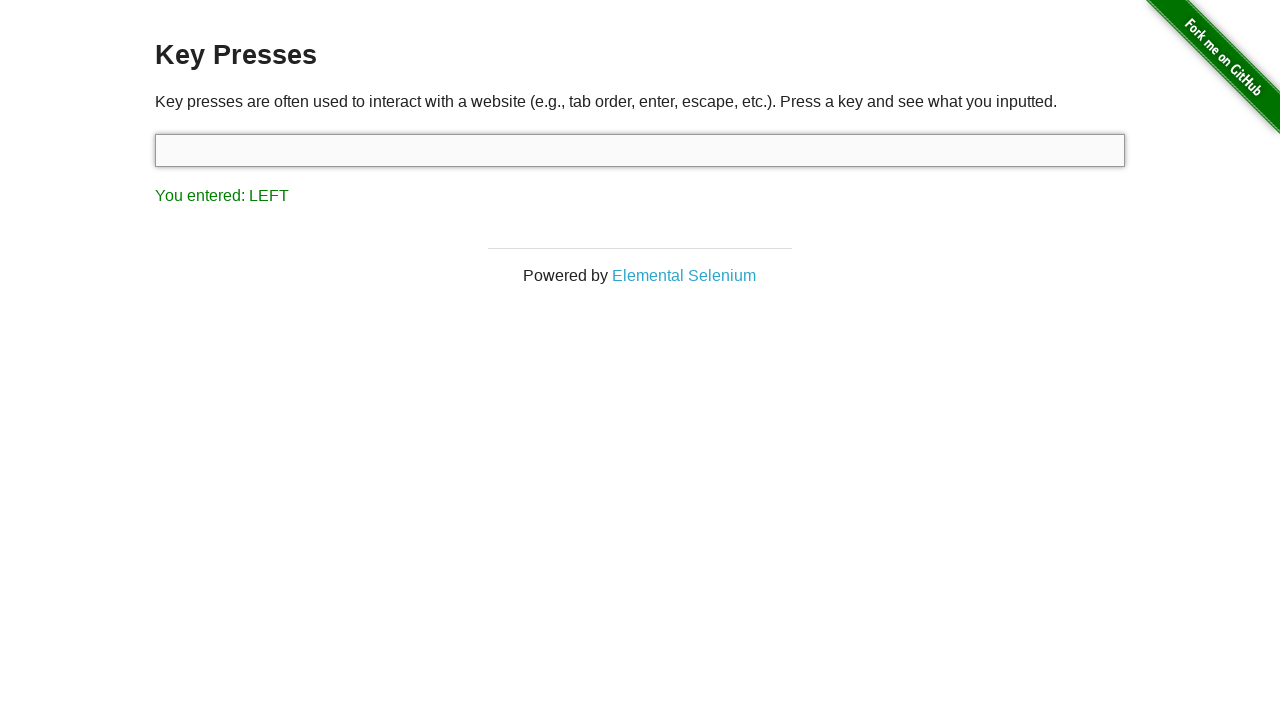

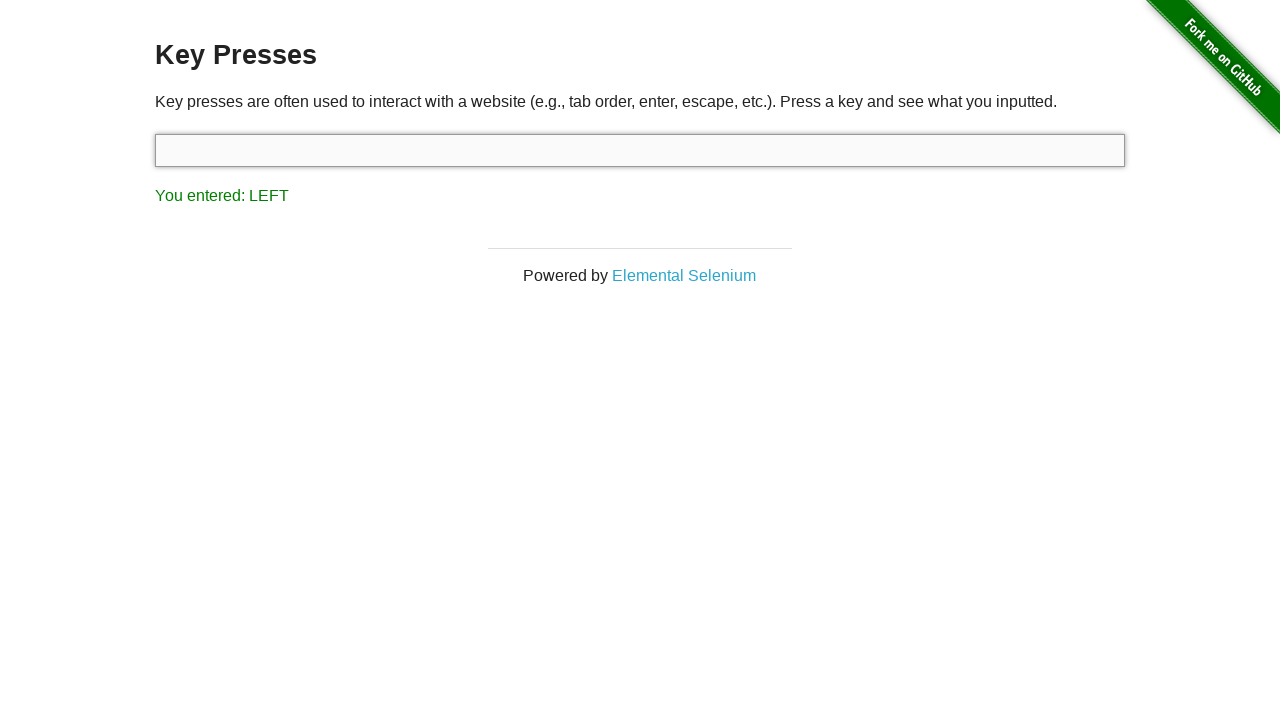